Tests dynamic controls functionality by clicking a button to remove a checkbox, verifying it disappears, then clicking another button to enable a disabled input field and verifying it becomes enabled.

Starting URL: https://the-internet.herokuapp.com/dynamic_controls

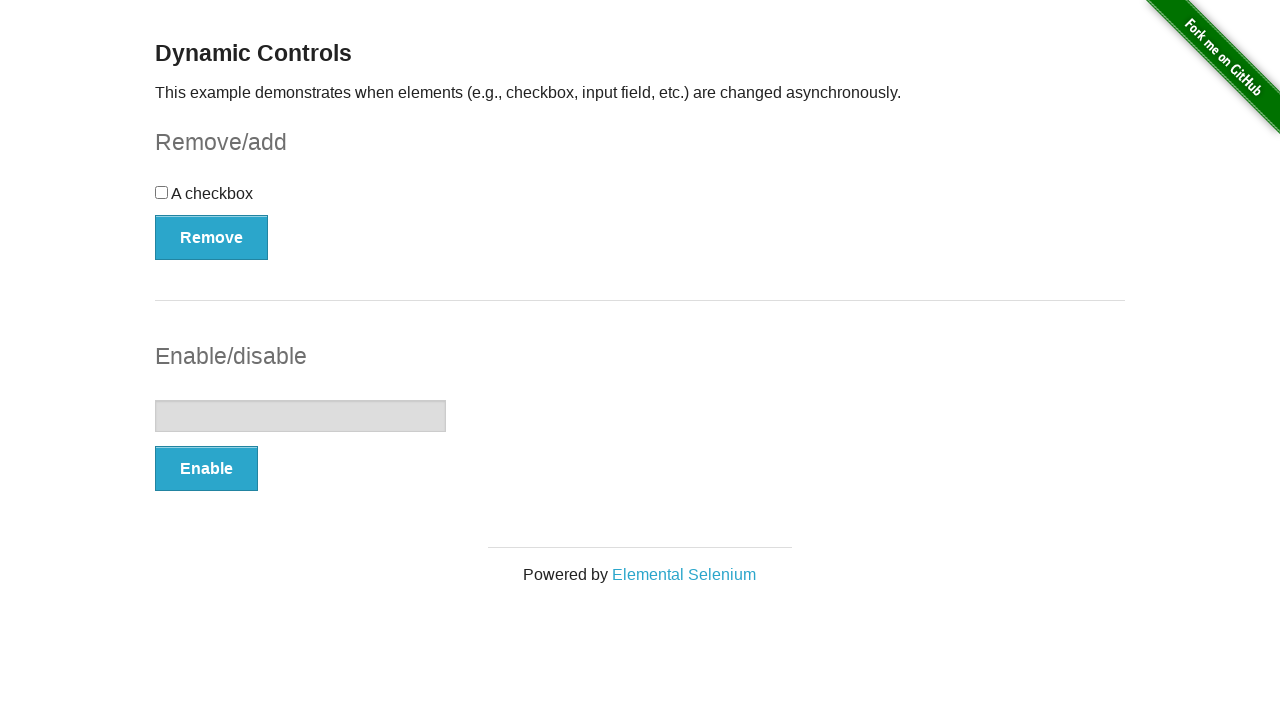

Navigated to dynamic controls page
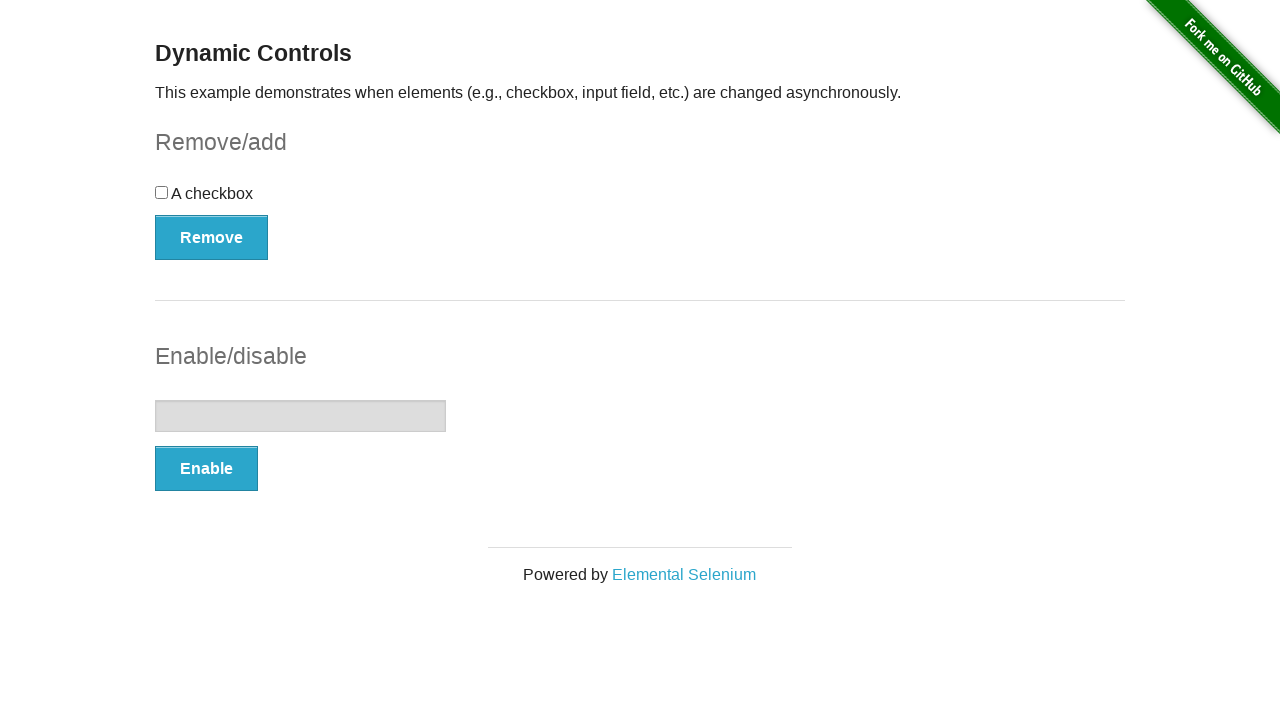

Verified checkbox is visible
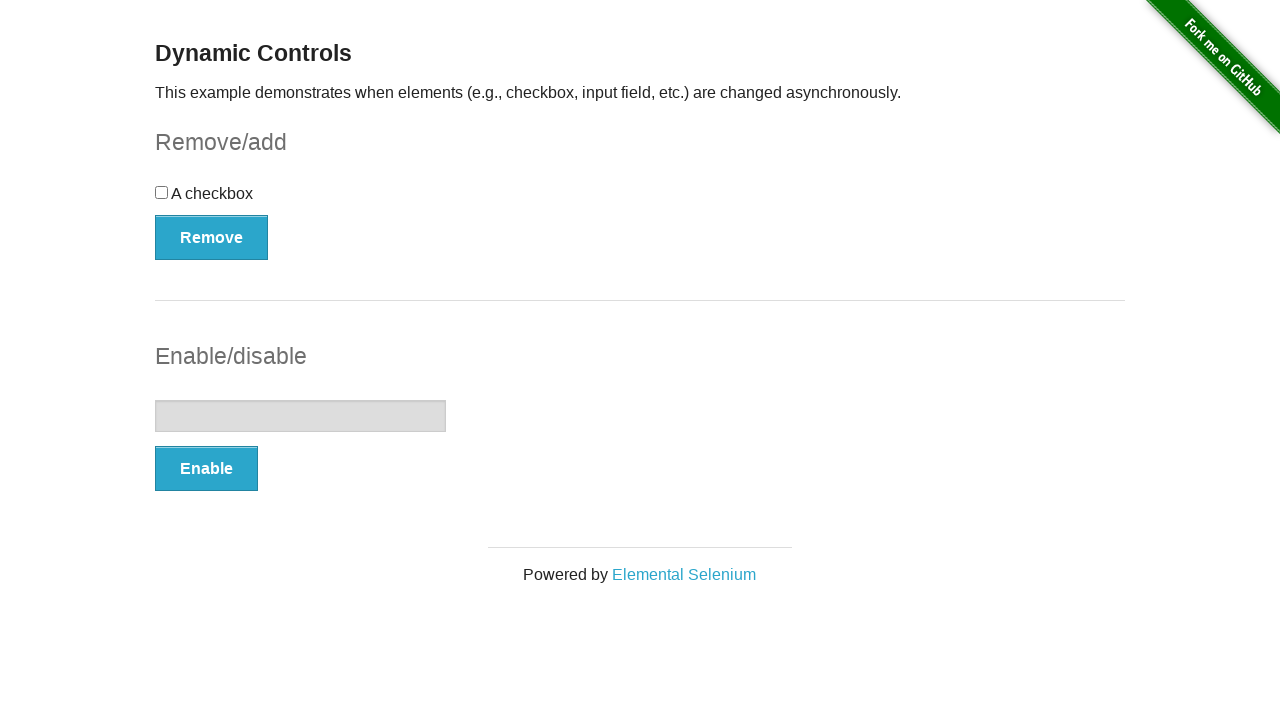

Clicked Remove button to remove checkbox at (212, 237) on #checkbox-example > button
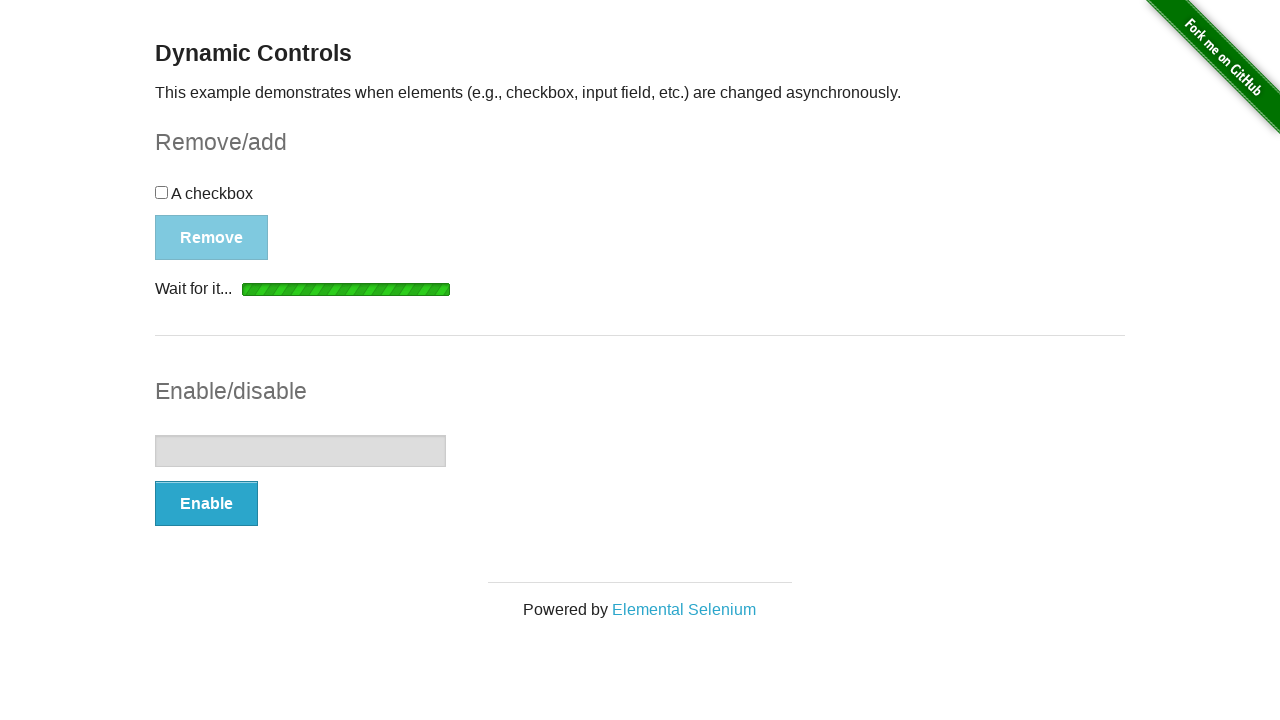

Confirmed 'It's gone!' message appeared
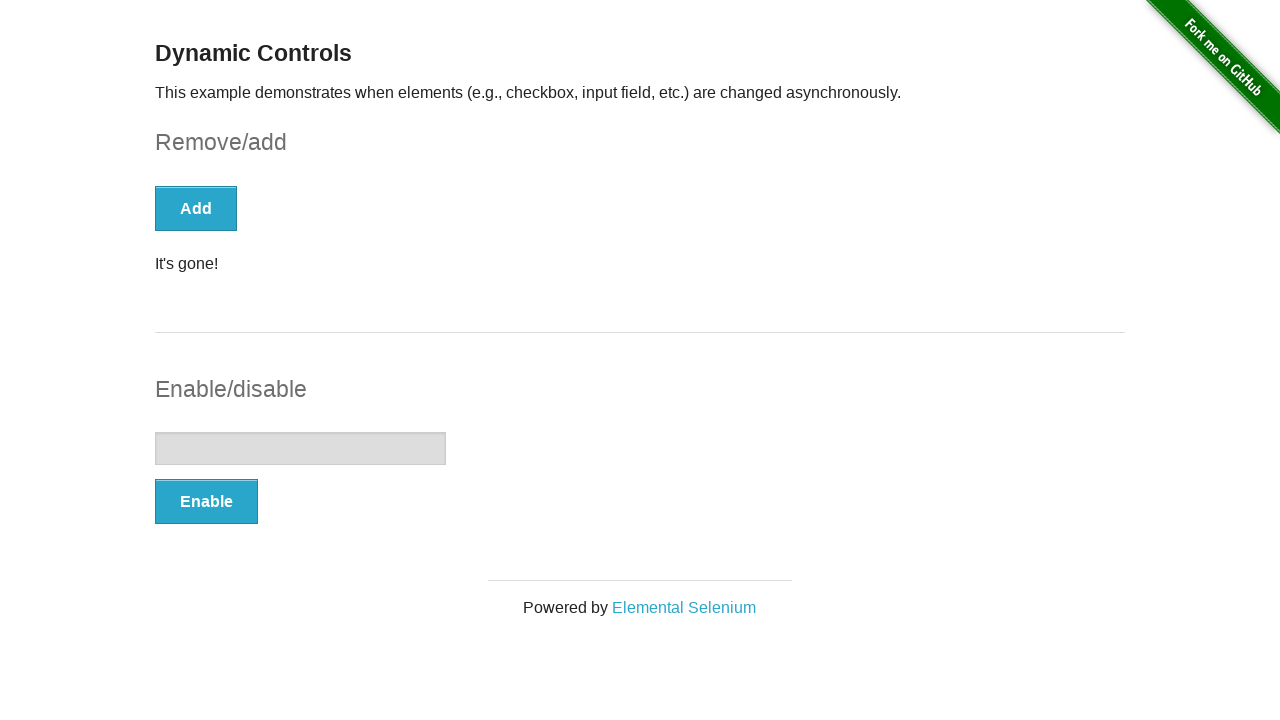

Verified checkbox is no longer visible
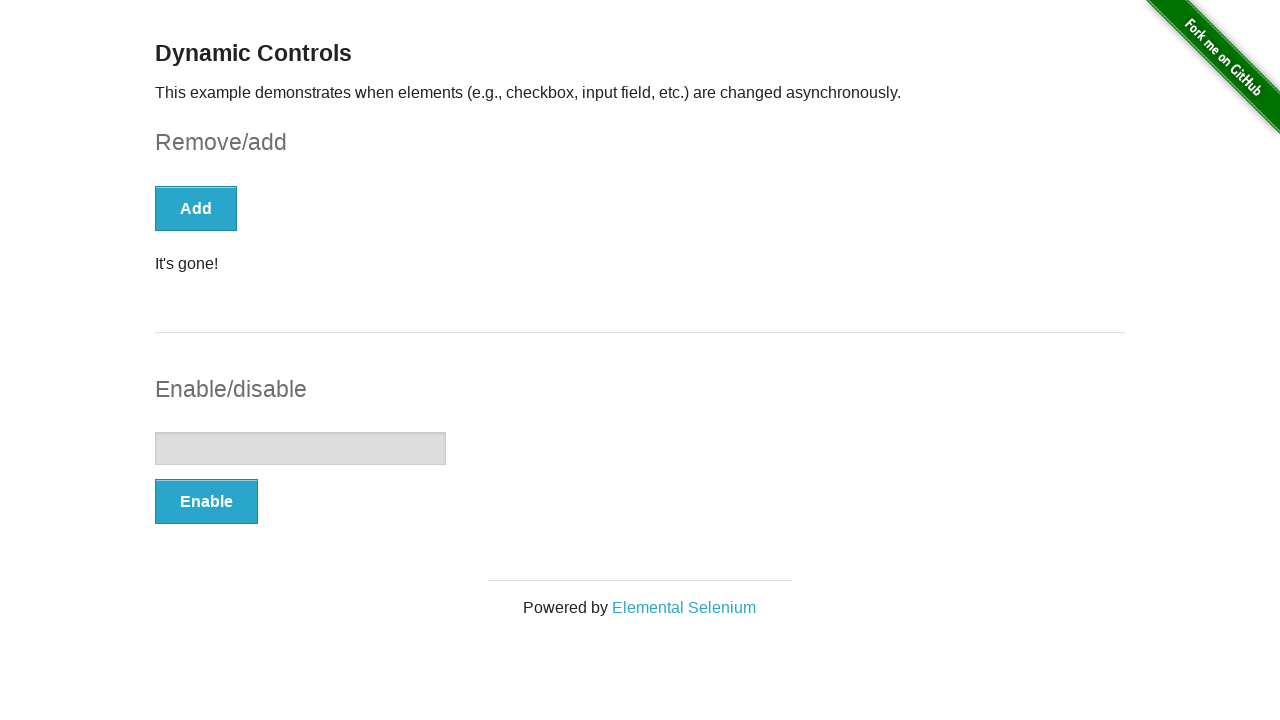

Verified input field is visible
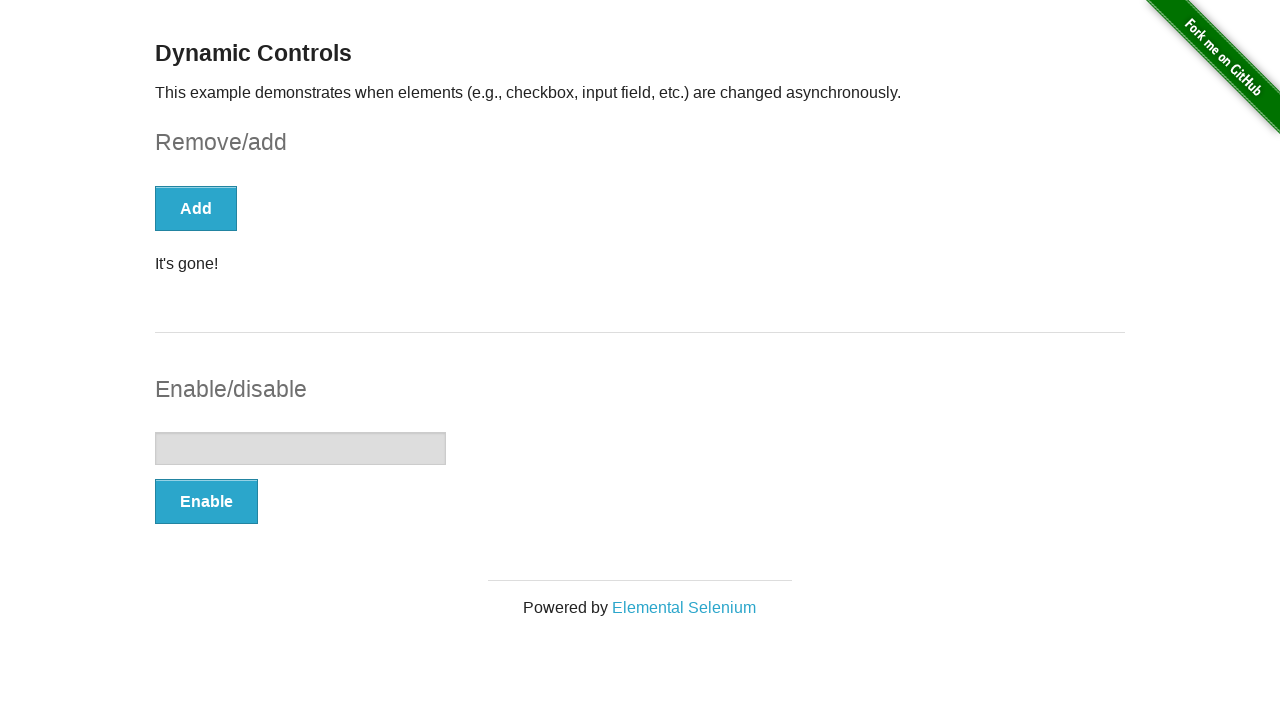

Confirmed input field is initially disabled
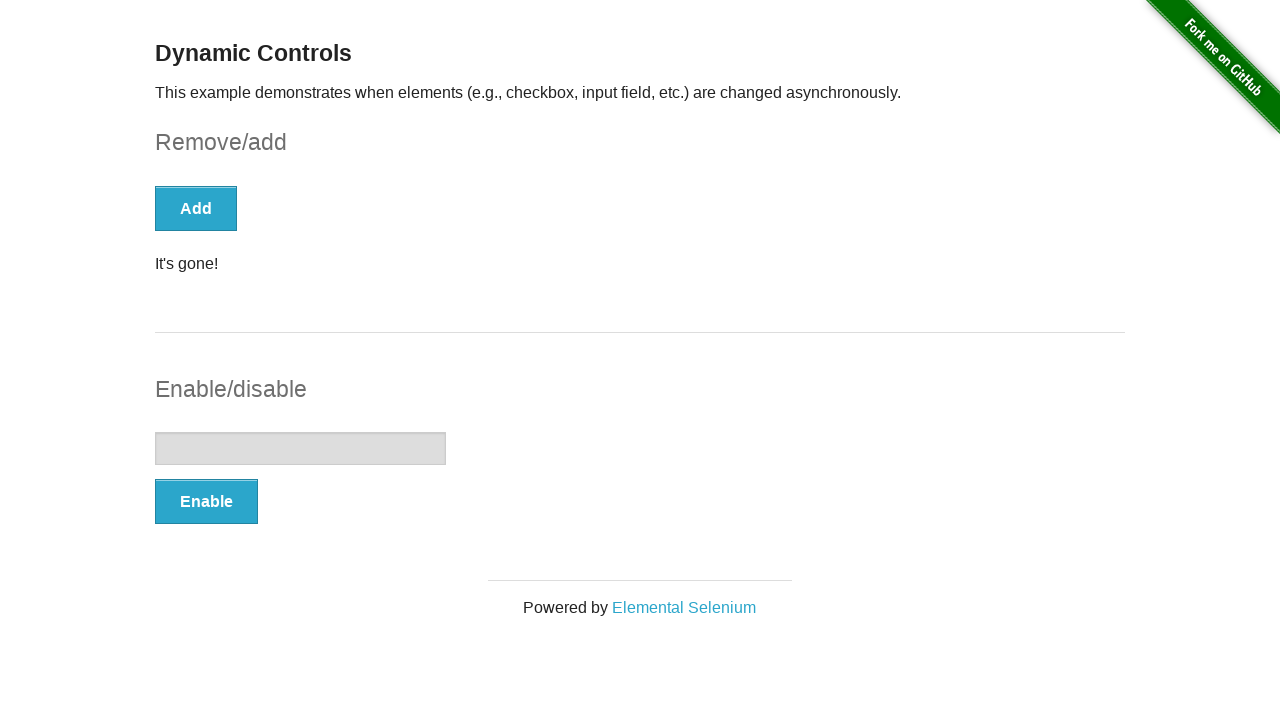

Clicked Enable button to enable input field at (206, 501) on #input-example button
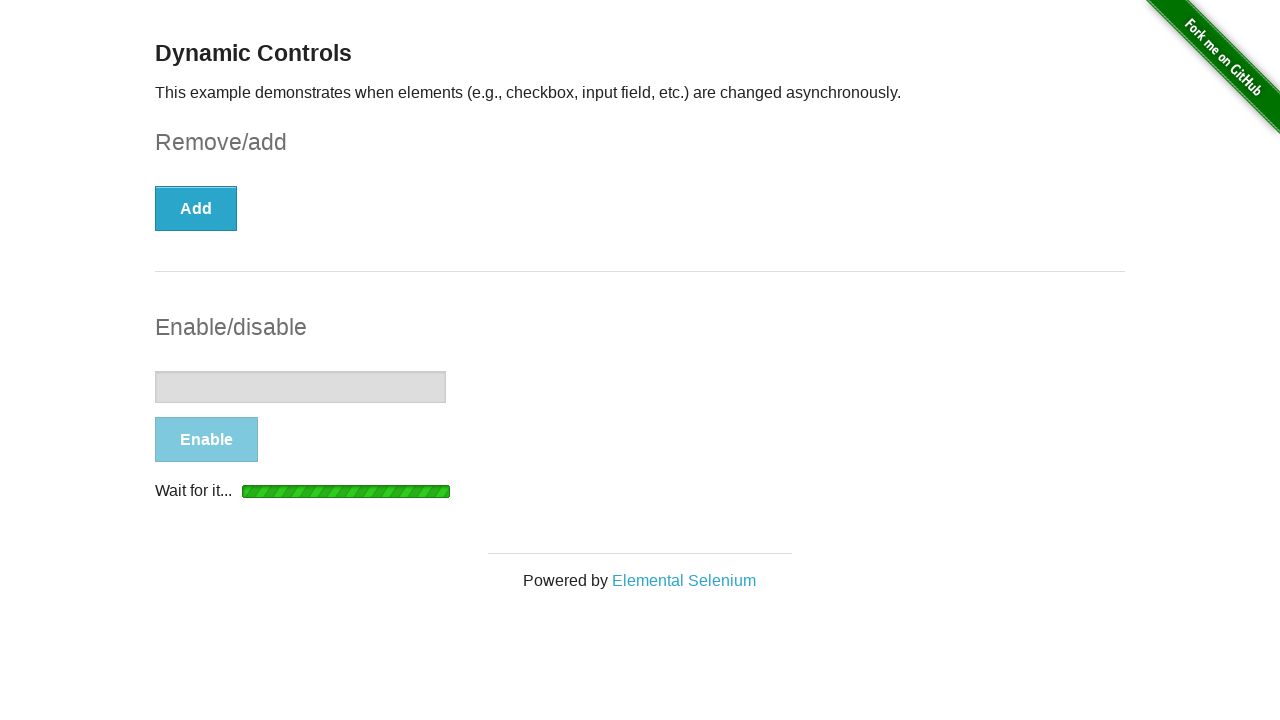

Confirmed 'It's enabled!' message appeared
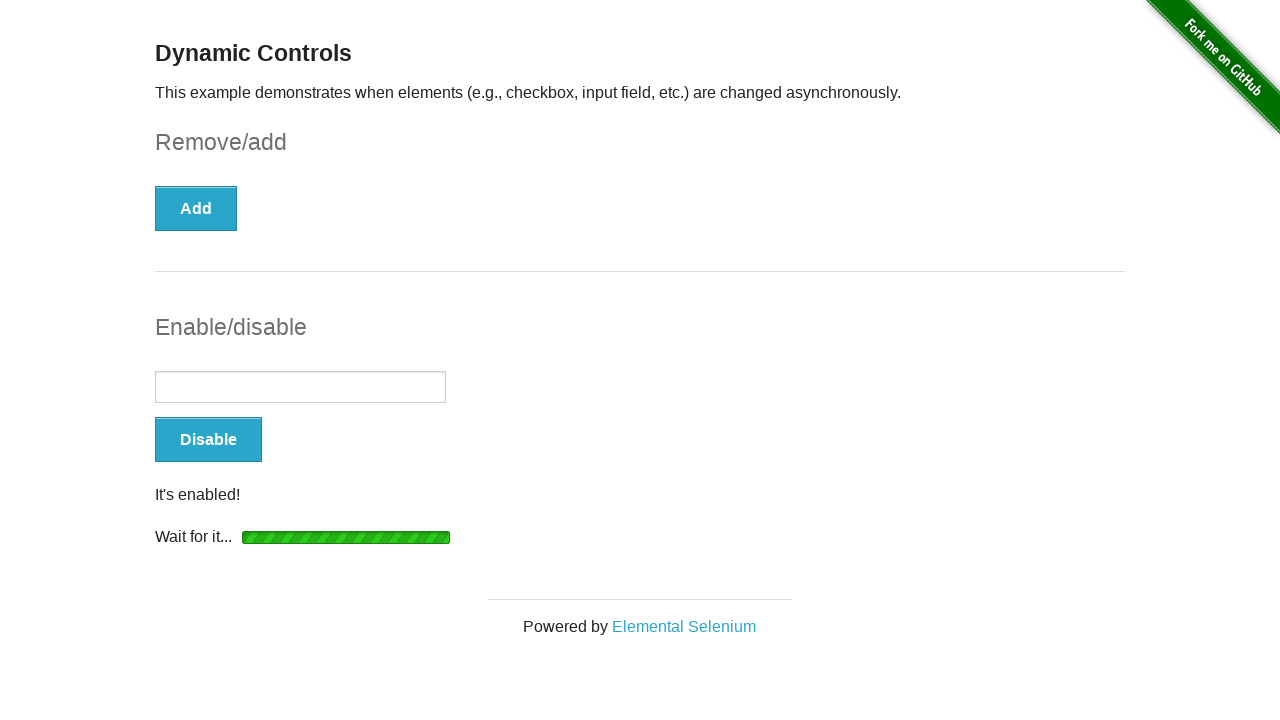

Confirmed input field is now enabled
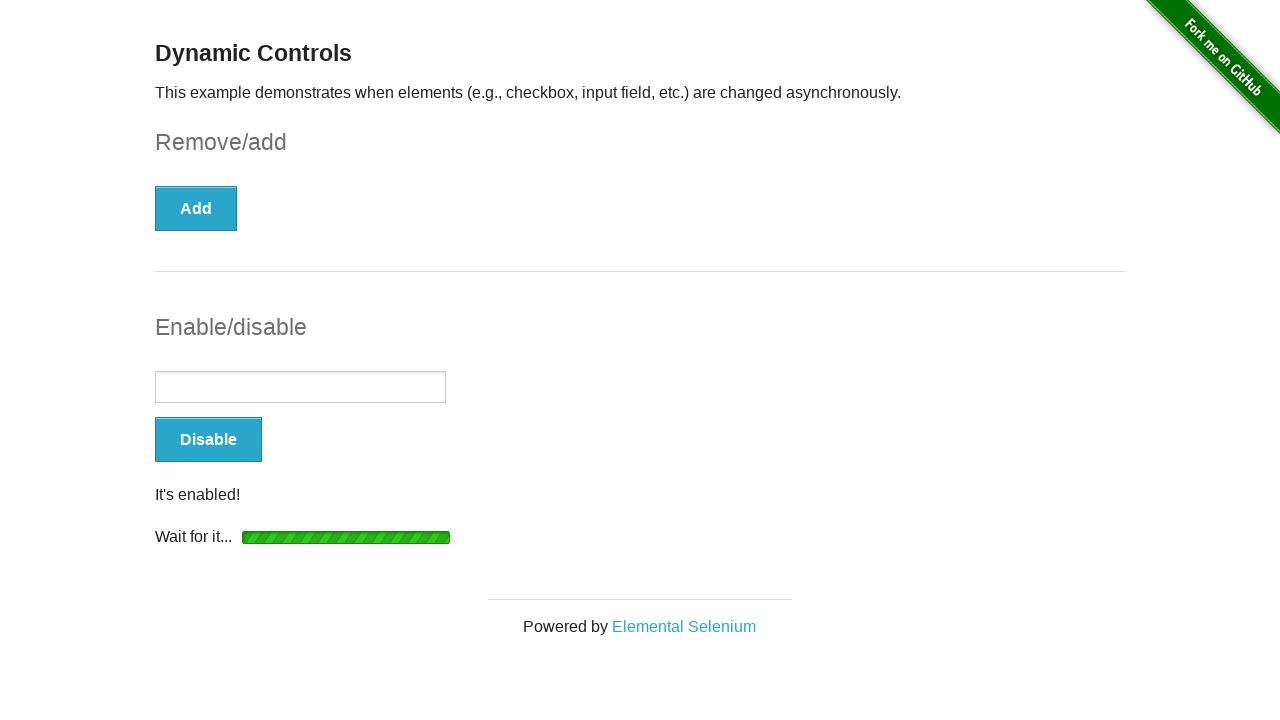

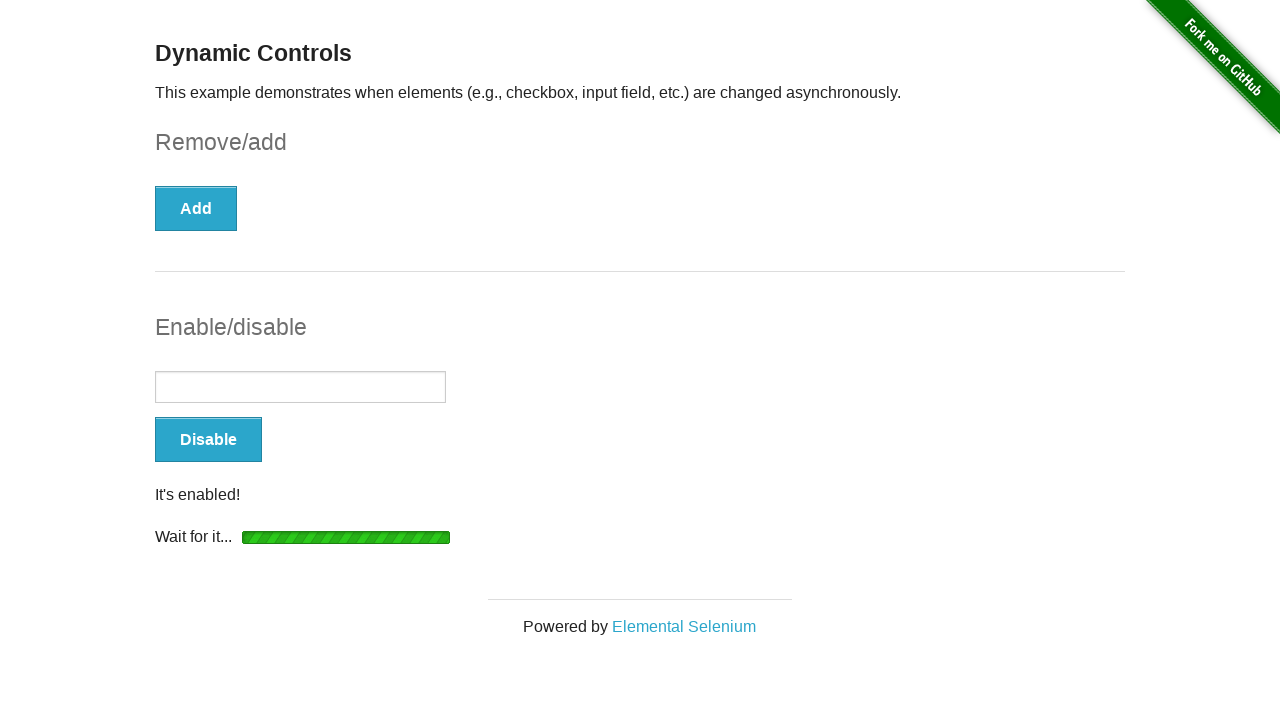